Tests button clicking functionality on a demo page using JavaScript executor to click a button element

Starting URL: https://demoqa.com/buttons

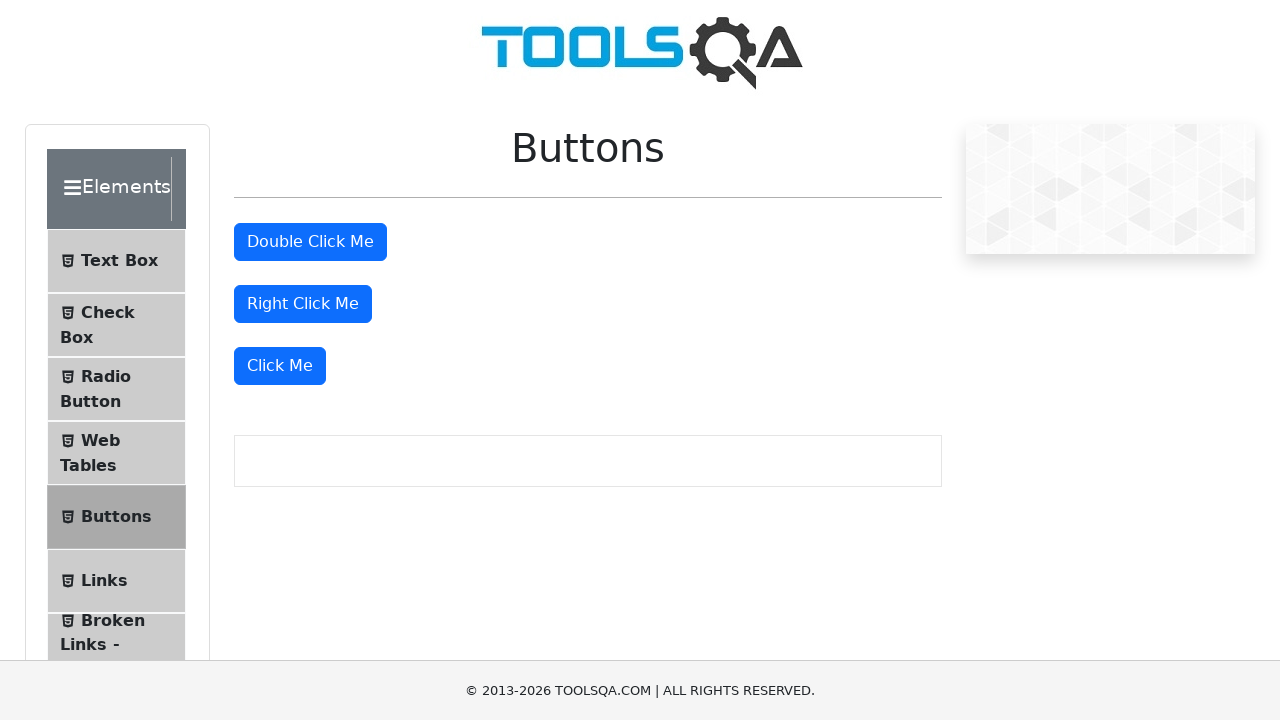

Located the 'Click Me' button using XPath selector
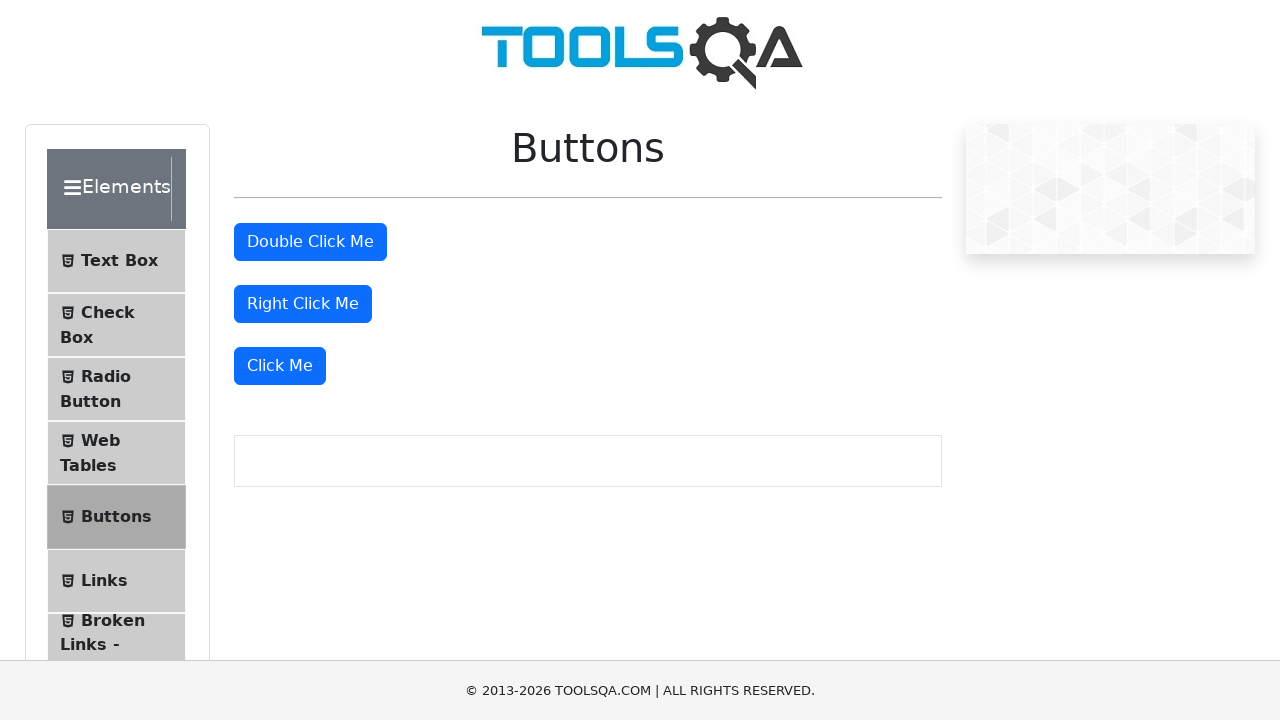

Clicked the 'Click Me' button using JavaScript executor
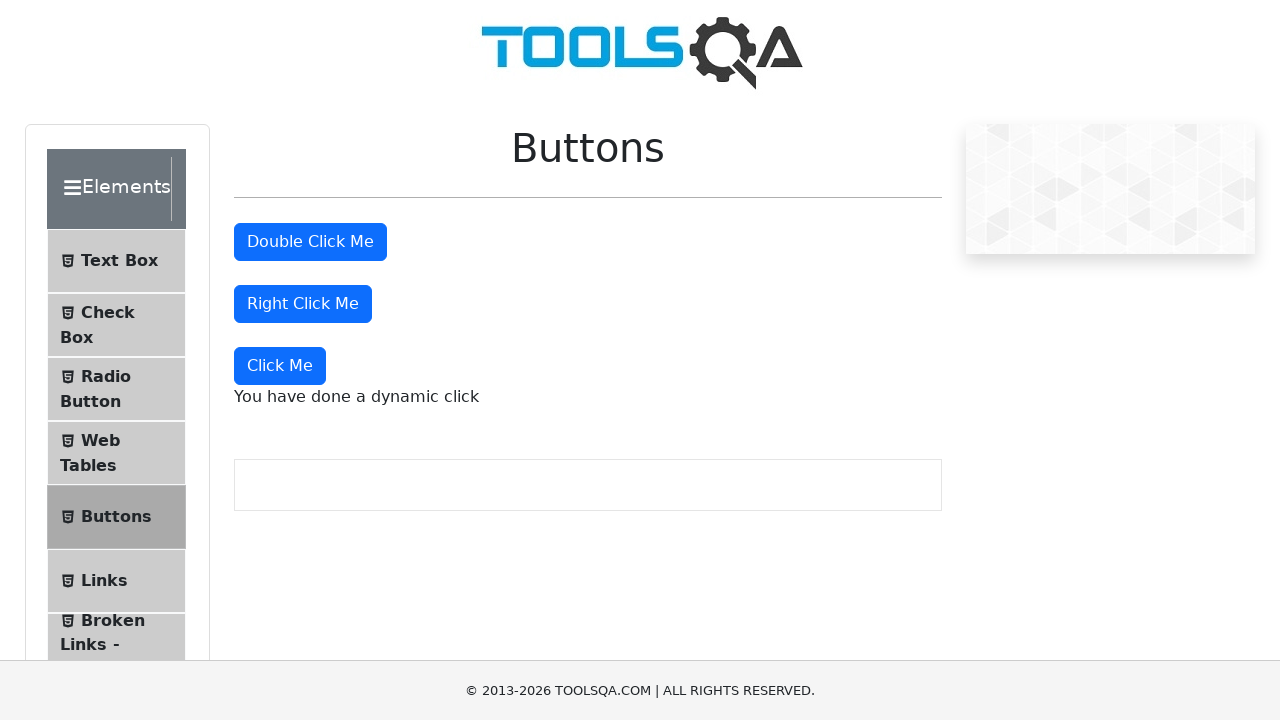

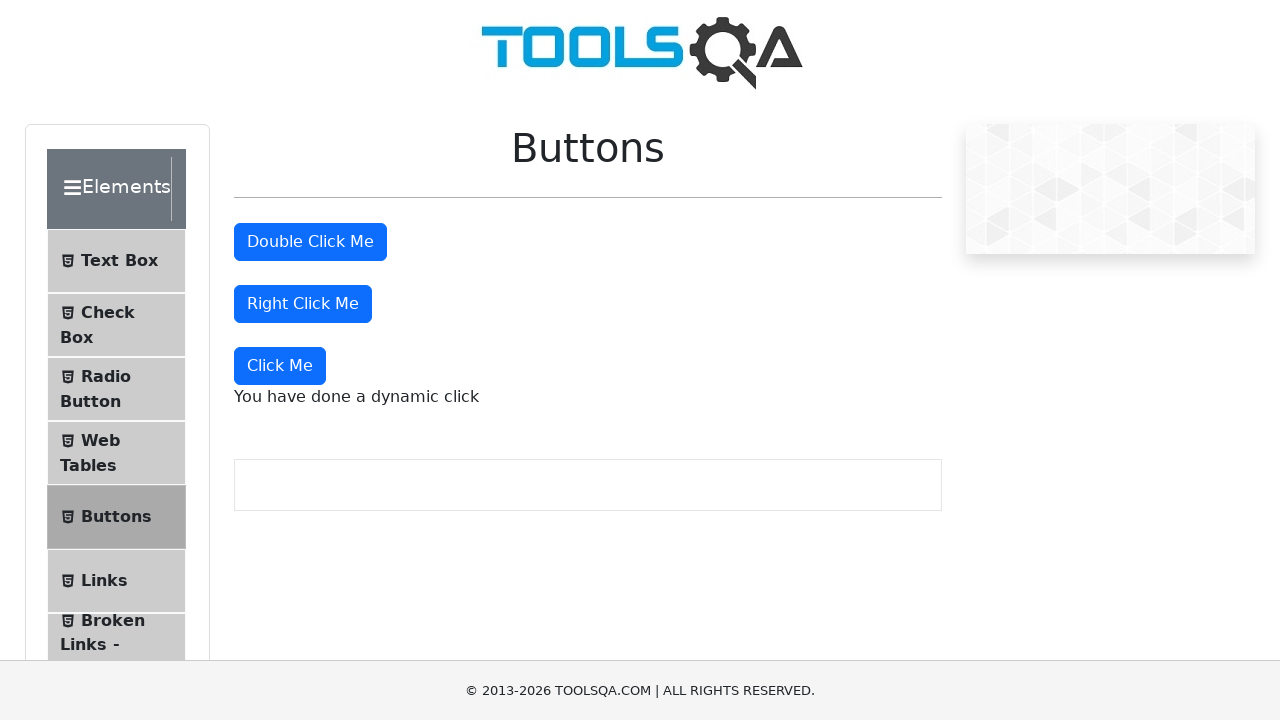